Tests invalid payment flow by adding an ebook to cart, attempting to pay with debit card without providing email, and verifying the error message

Starting URL: https://shopdemo.e-junkie.com/

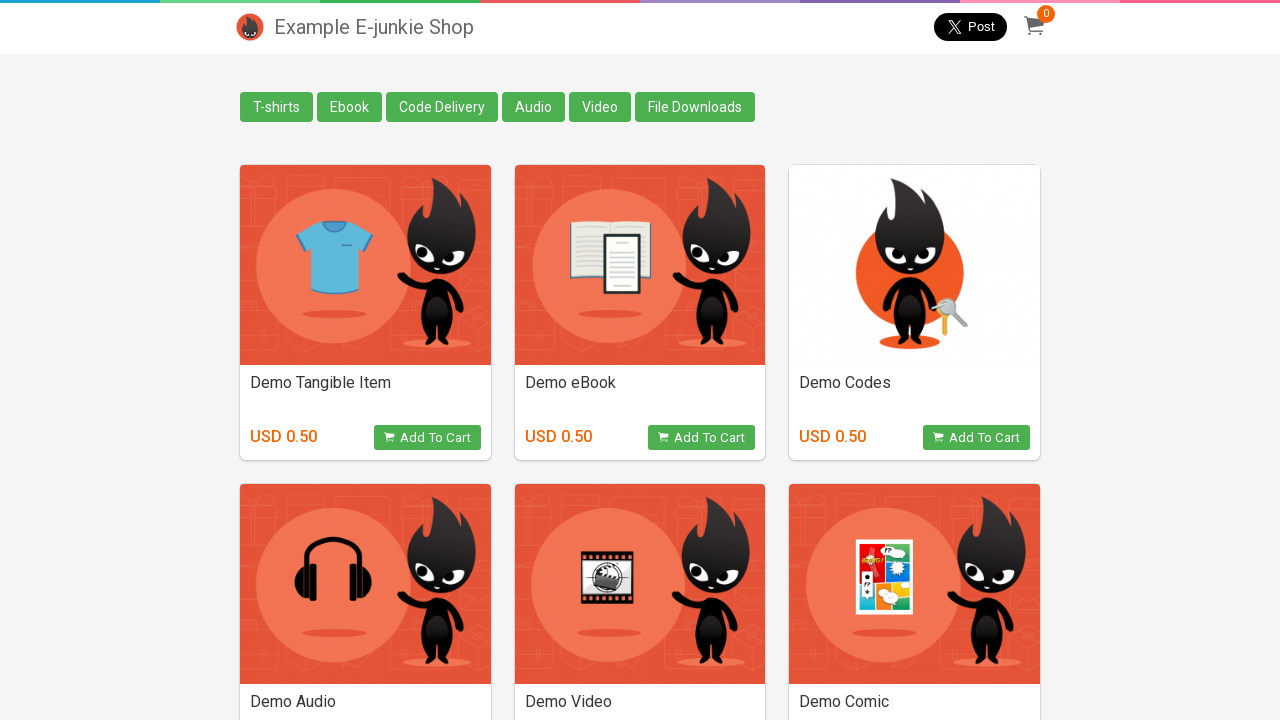

Clicked on Ebook link at (350, 107) on a:text('Ebook')
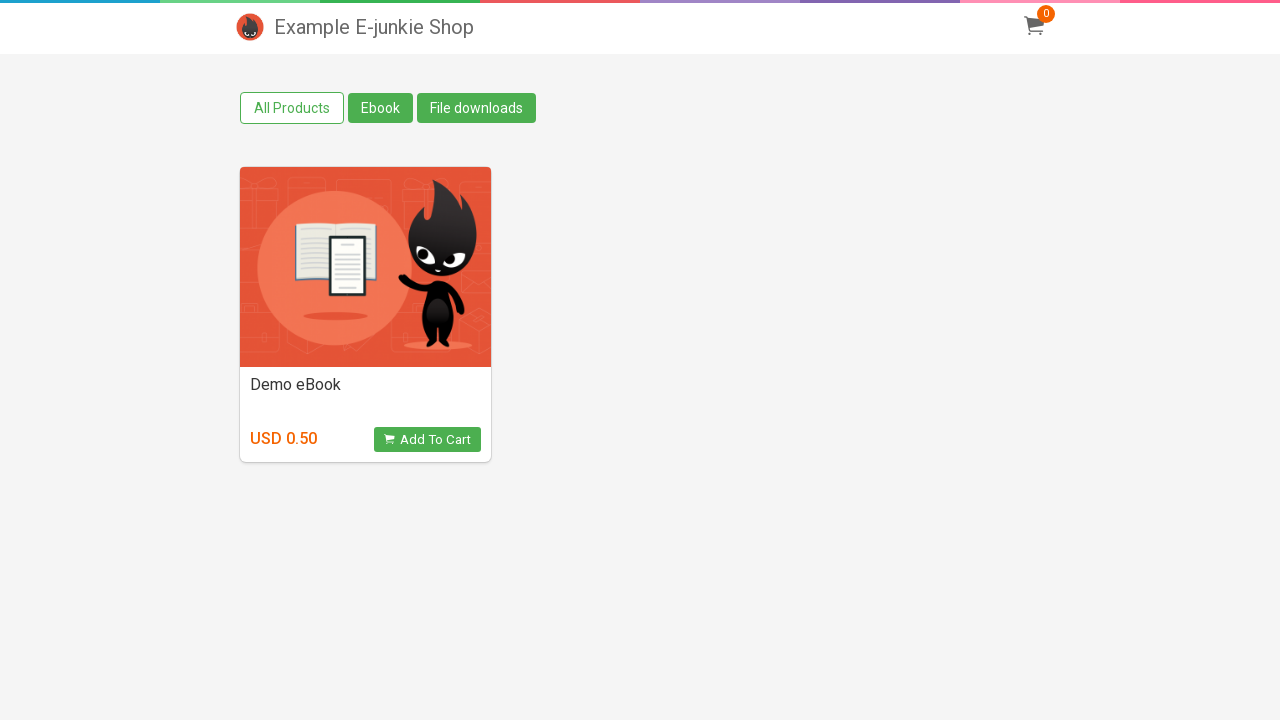

Clicked Add to Cart button at (427, 440) on button.view_product
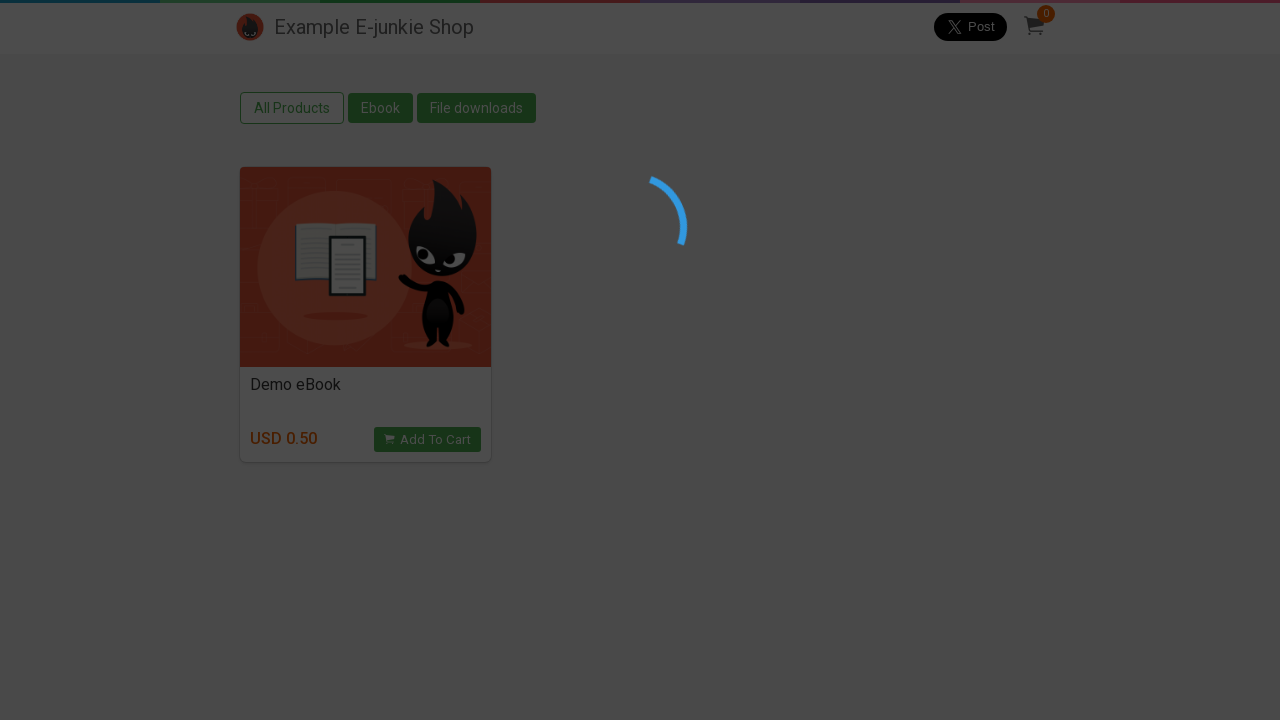

Payment iframe loaded
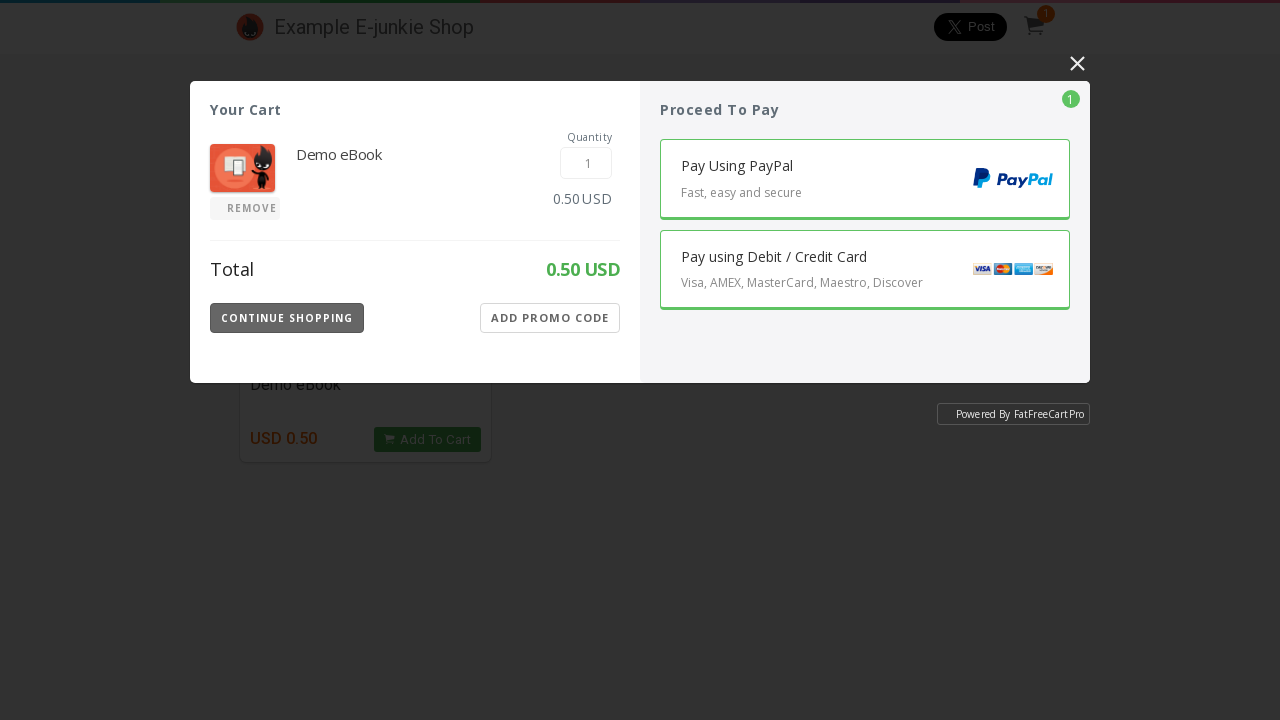

Switched to payment iframe context
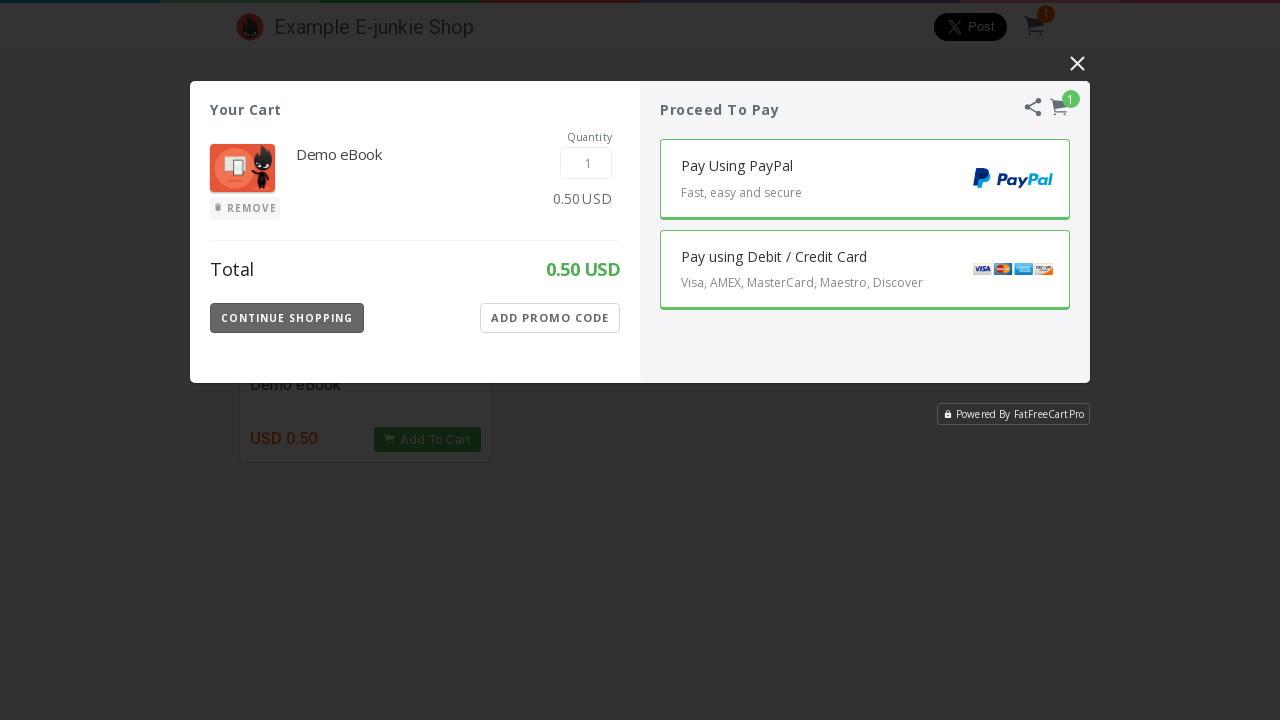

Clicked on Pay with Debit card option at (865, 270) on (//div[@class='Payment-Options']/button)[3]
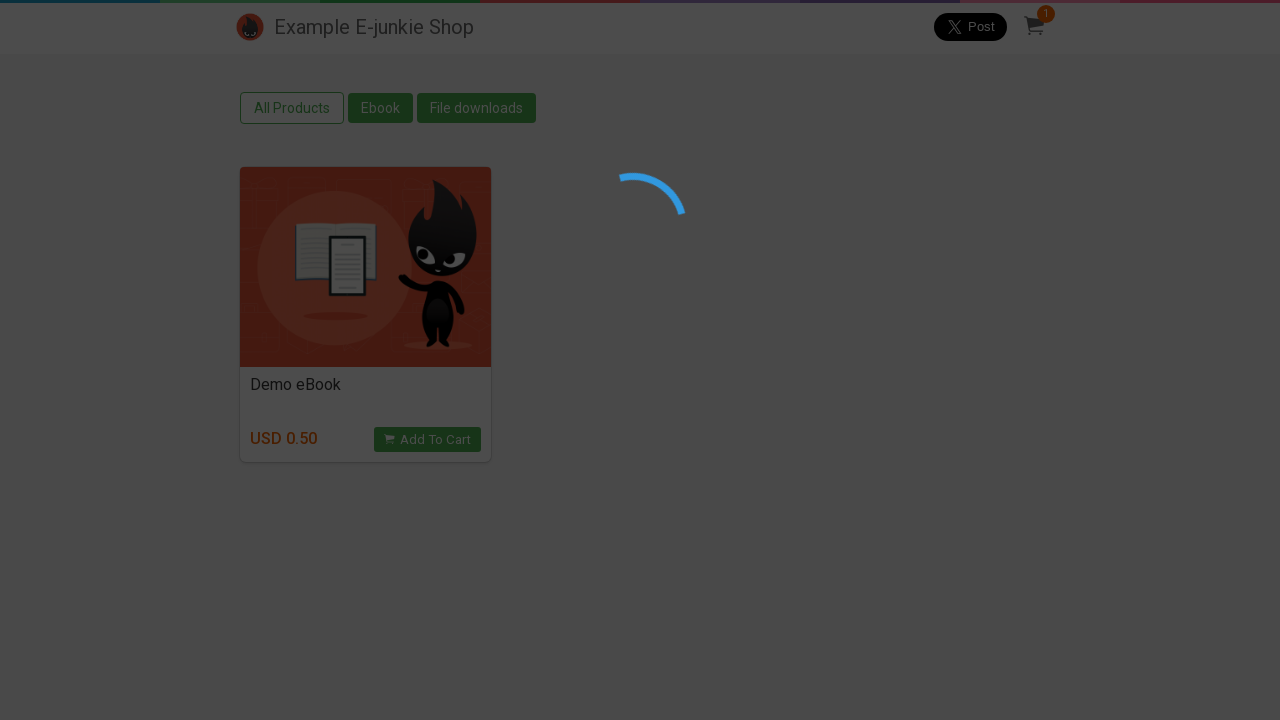

Clicked Pay button without entering payment details at (865, 293) on button.Pay-Button
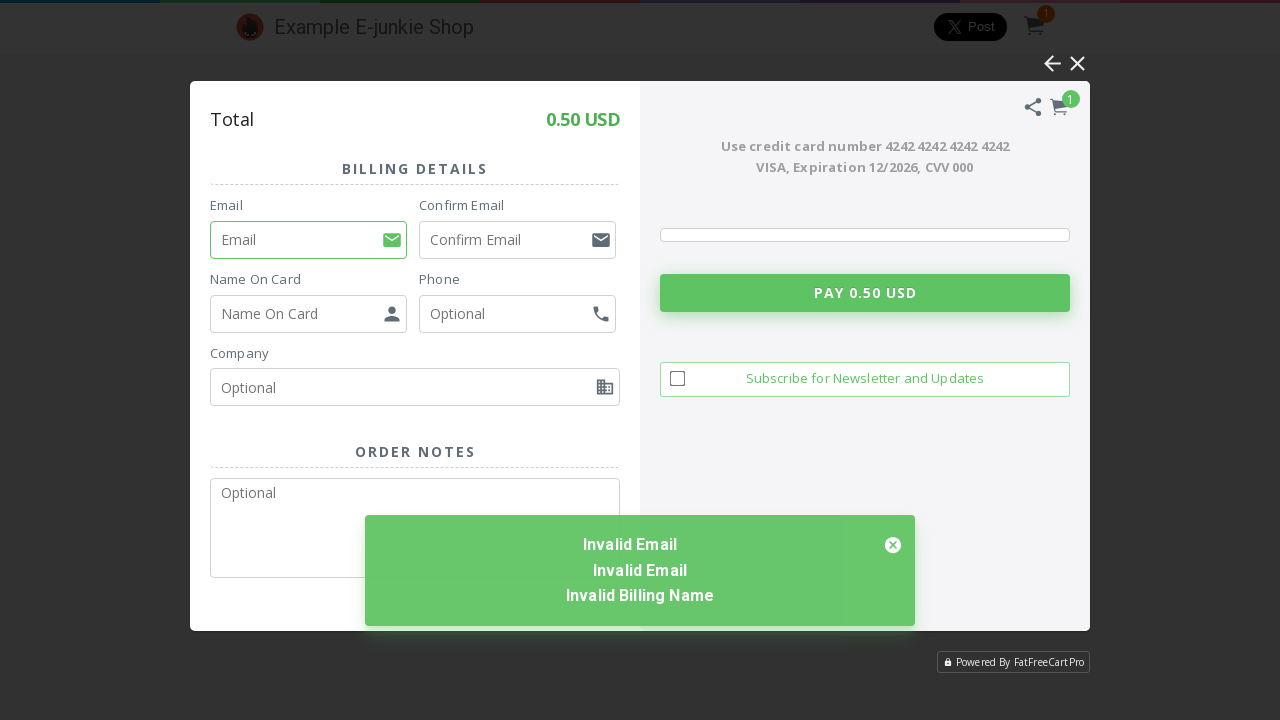

Verified 'Invalid Email' error message appeared
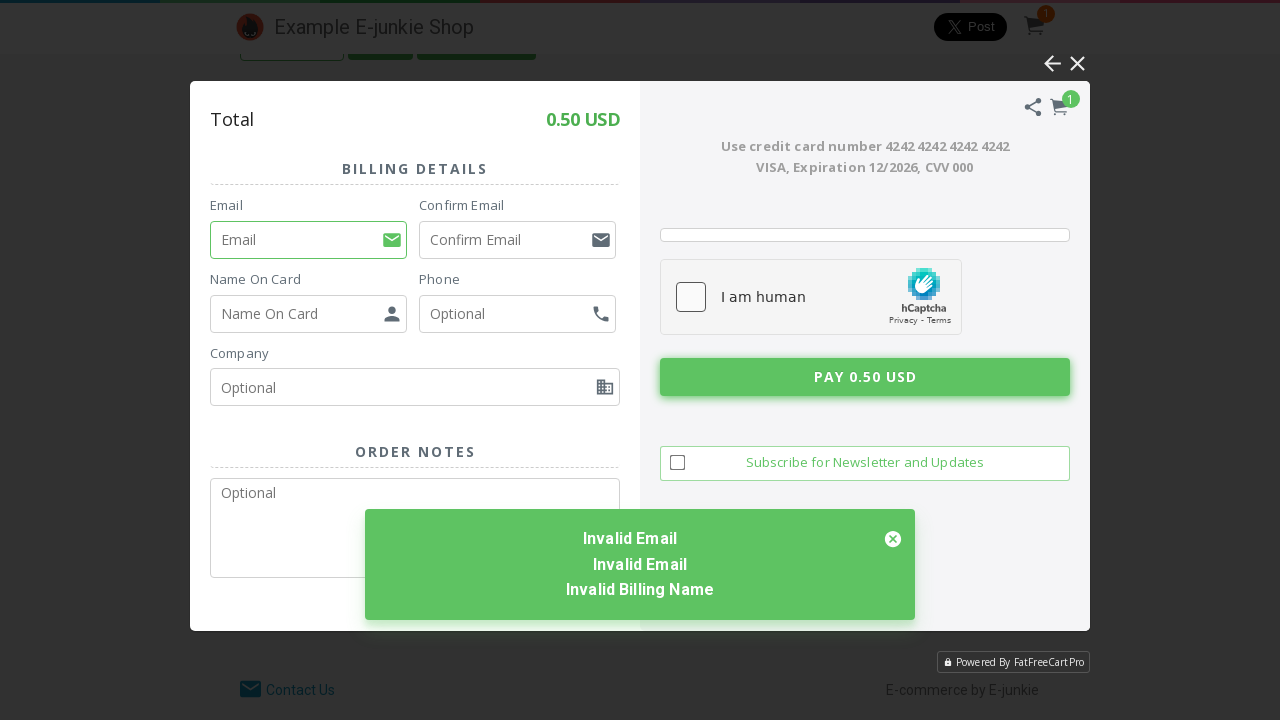

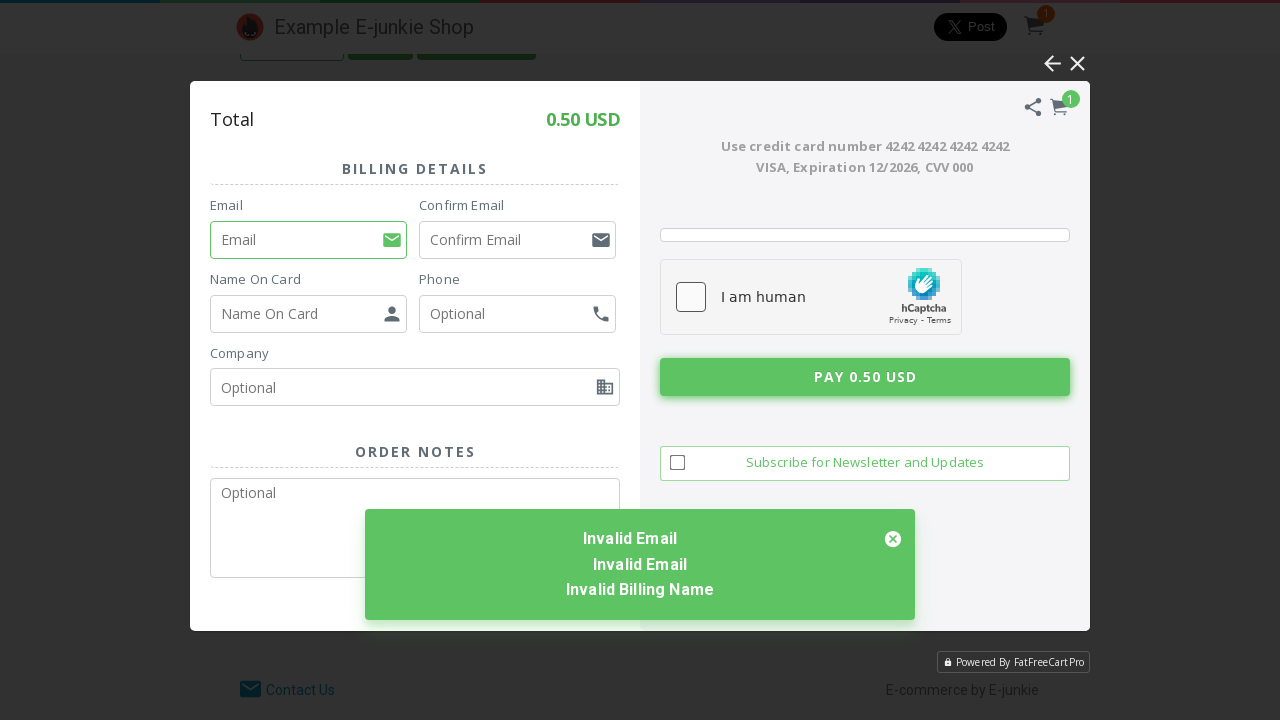